Tests drag and drop functionality on jQuery UI demo page by dragging a source element onto a target element and verifying the drop was successful

Starting URL: https://jqueryui.com/droppable/

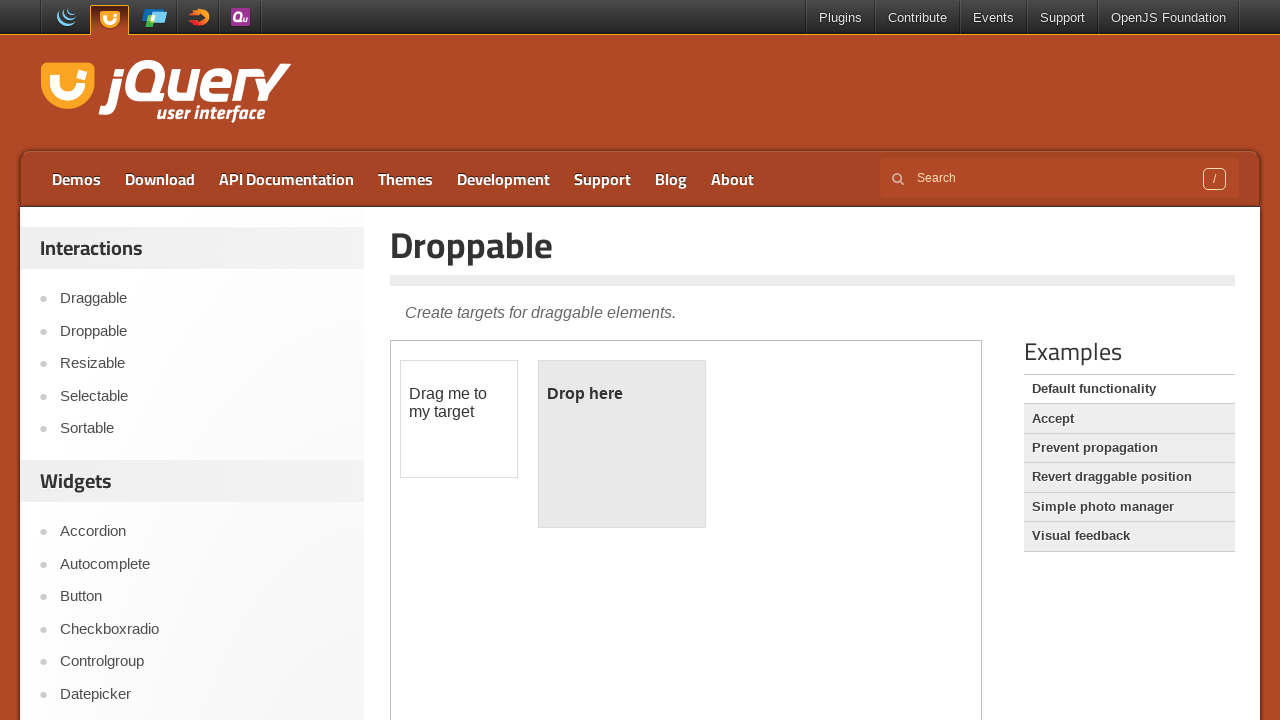

Located the demo iframe containing droppable elements
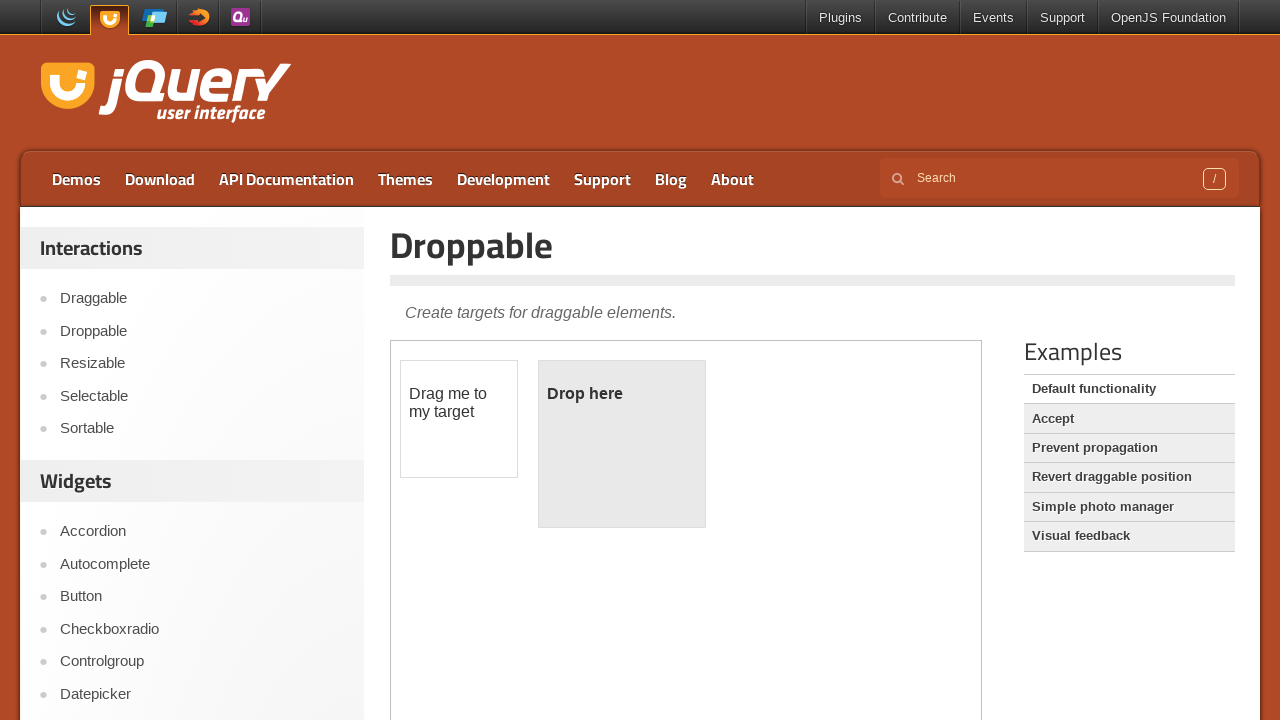

Located the draggable source element
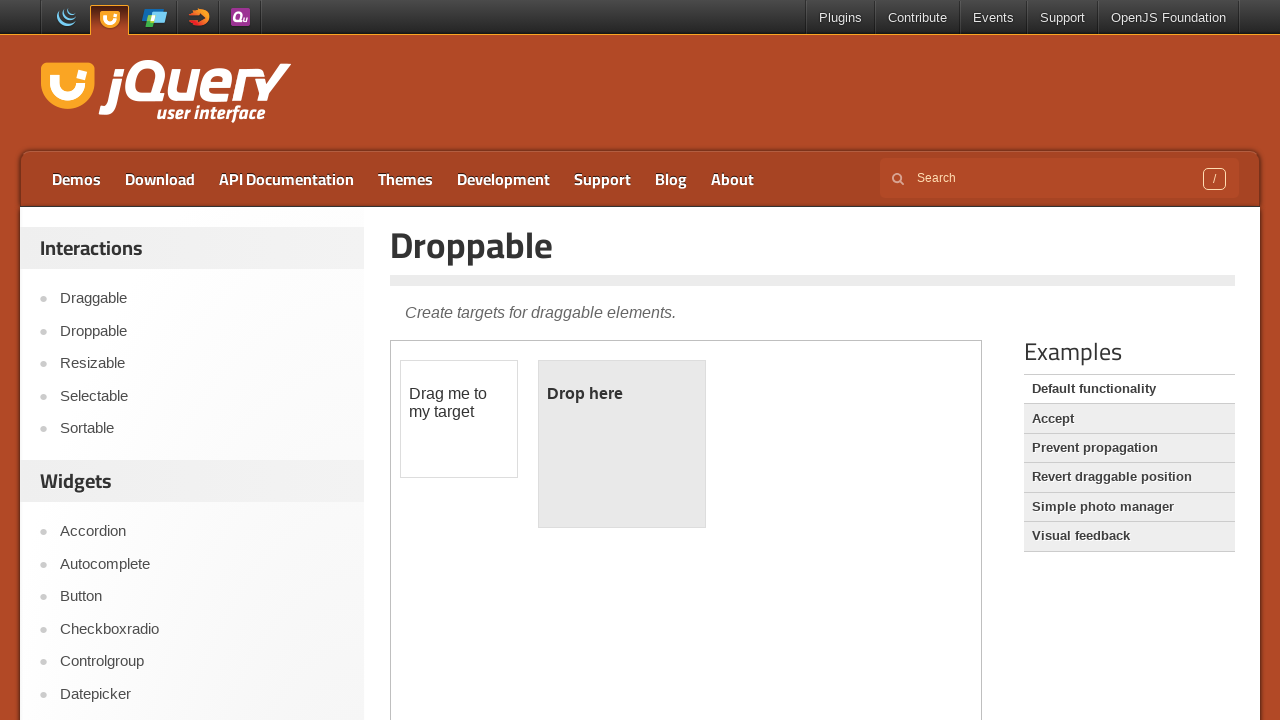

Located the droppable target element
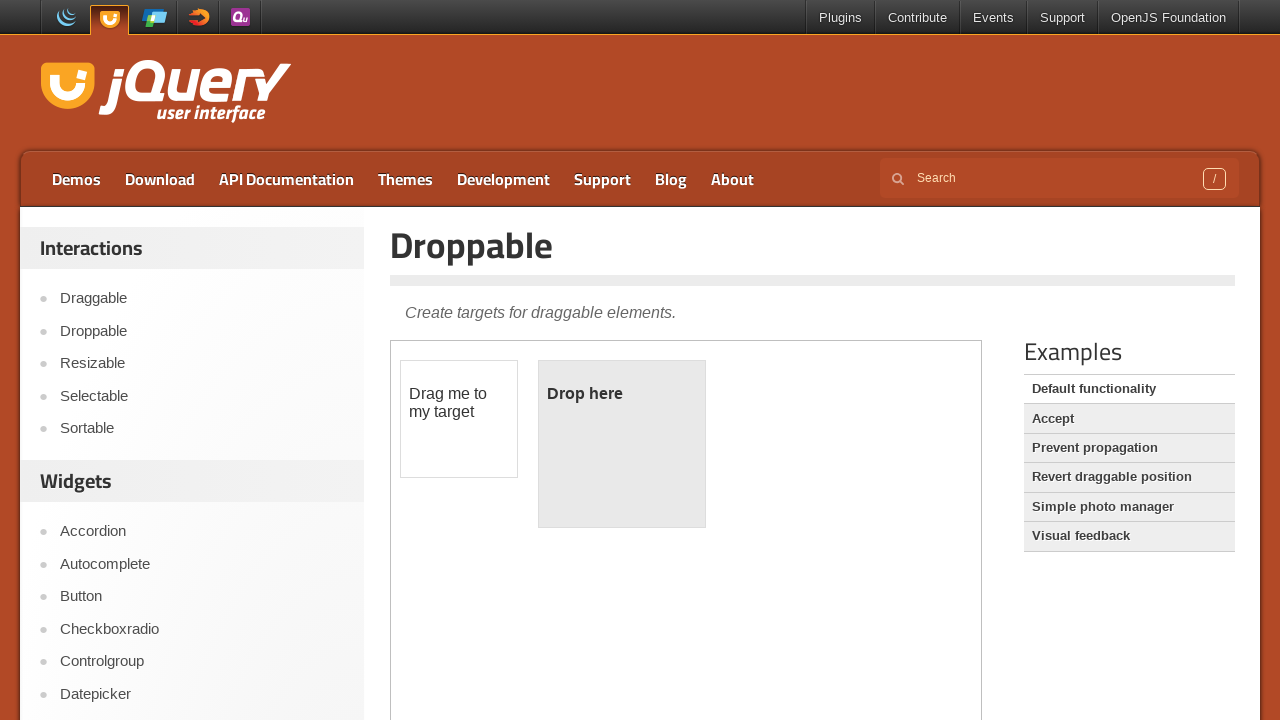

Dragged source element onto target element at (622, 444)
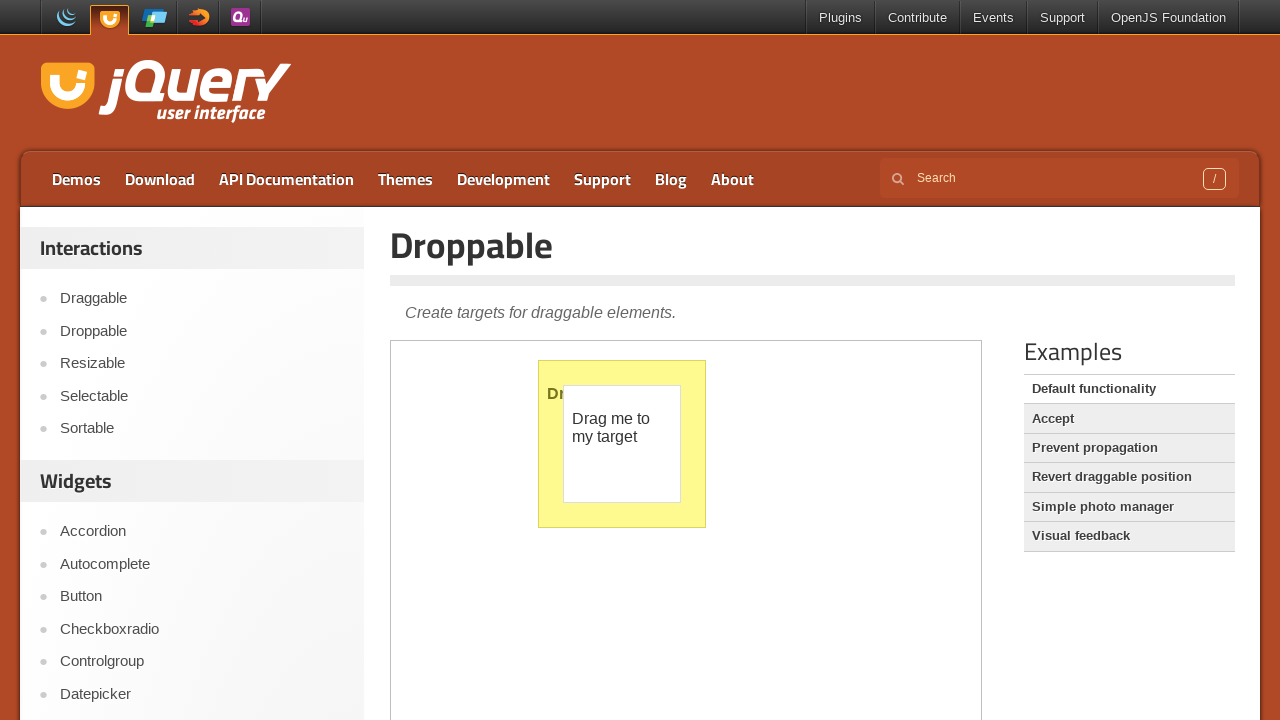

Verified drop was successful - 'Dropped!' text appeared
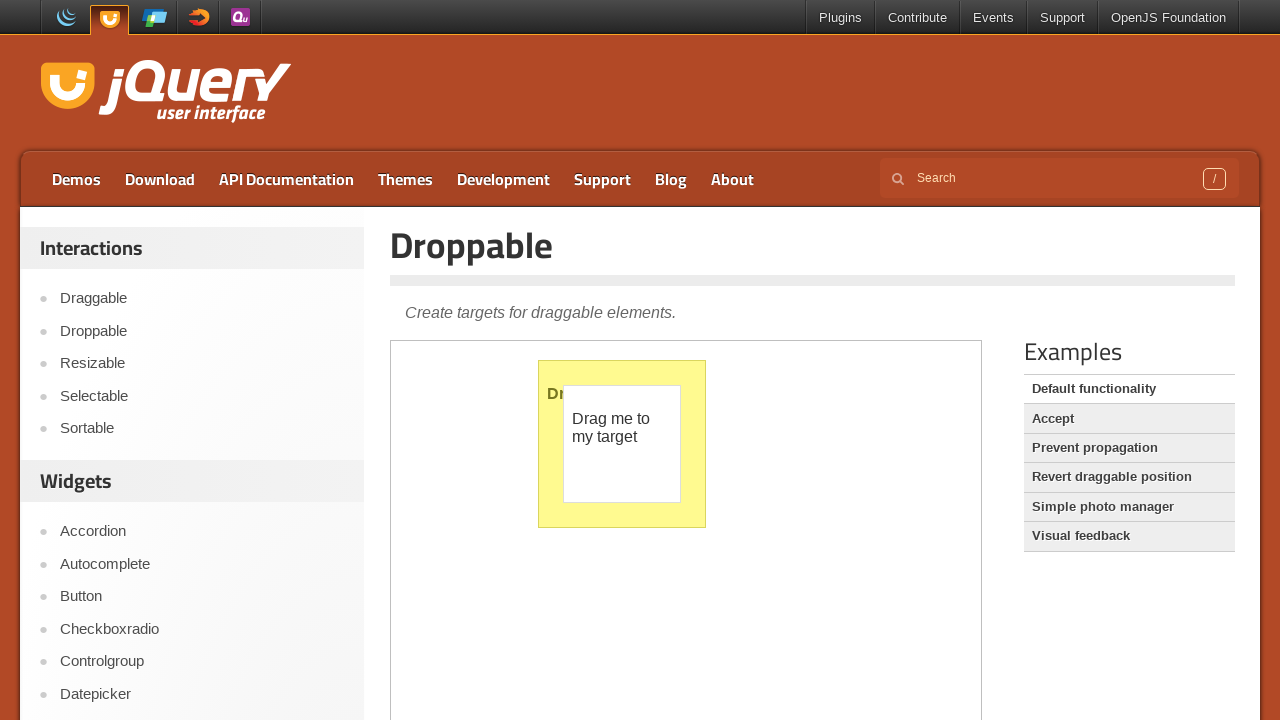

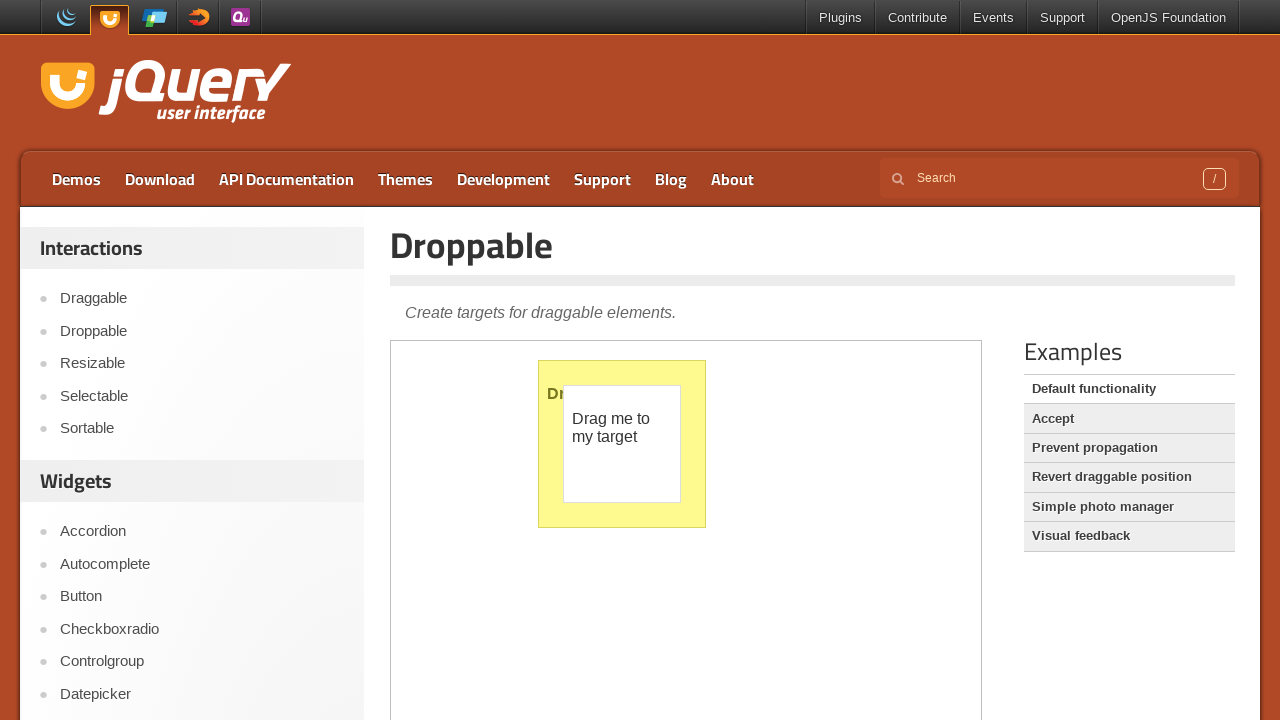